Tests the Practice Form on DemoQA by navigating to the Forms section, filling out the practice form with random values, submitting it, verifying a confirmation popup appears, and closing the popup.

Starting URL: https://demoqa.com/

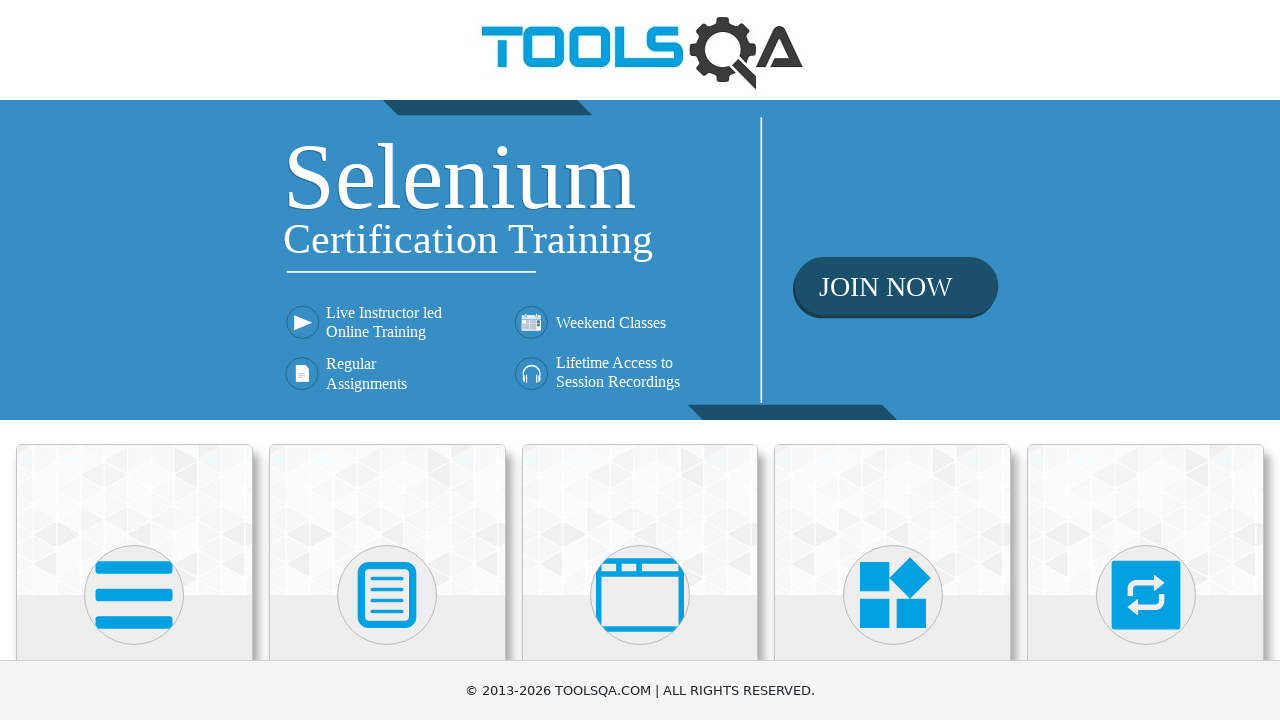

Clicked on Forms card on the homepage at (387, 360) on div.card-body h5:has-text('Forms')
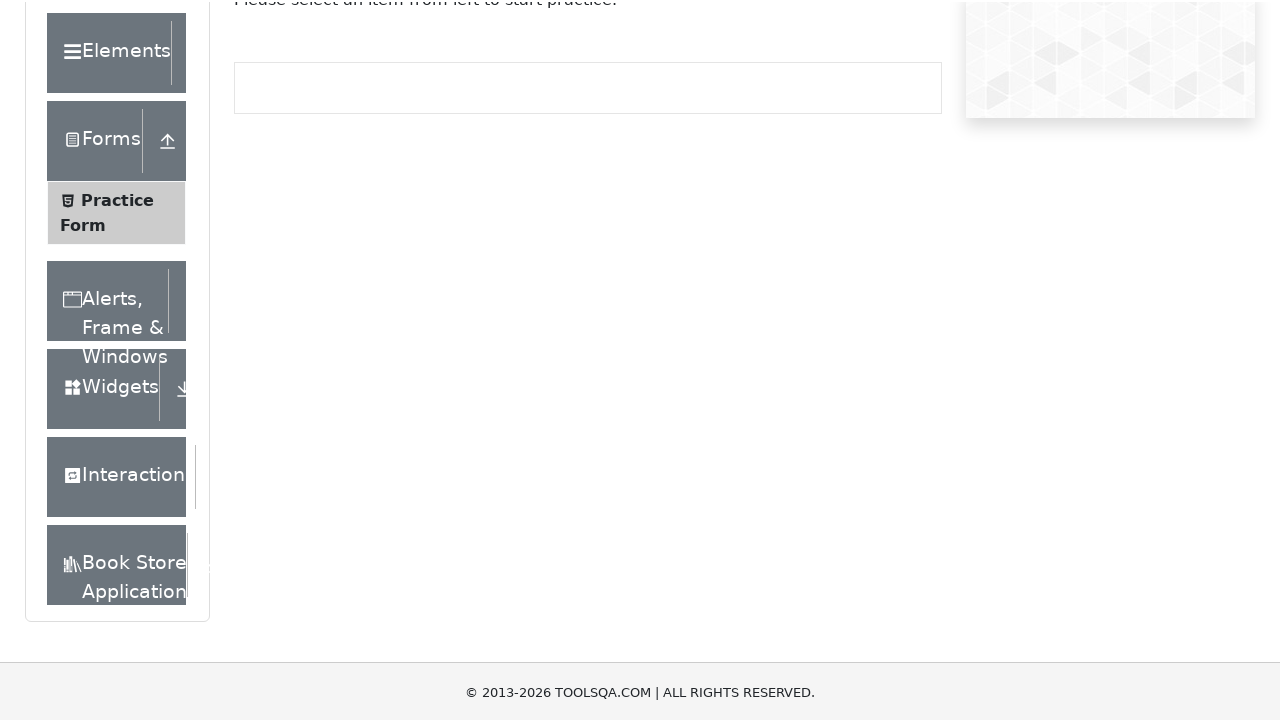

Clicked on Practice Form submenu at (117, 336) on text=Practice Form
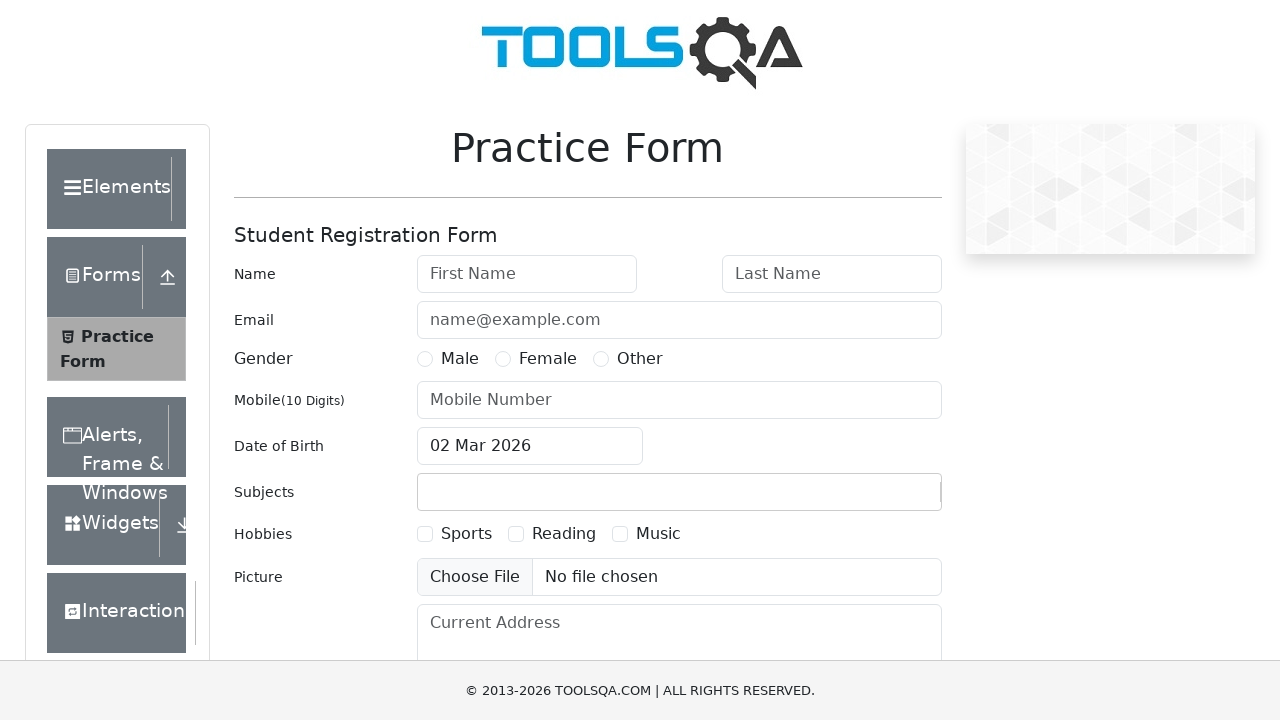

Filled first name field with 'Michael' on #firstName
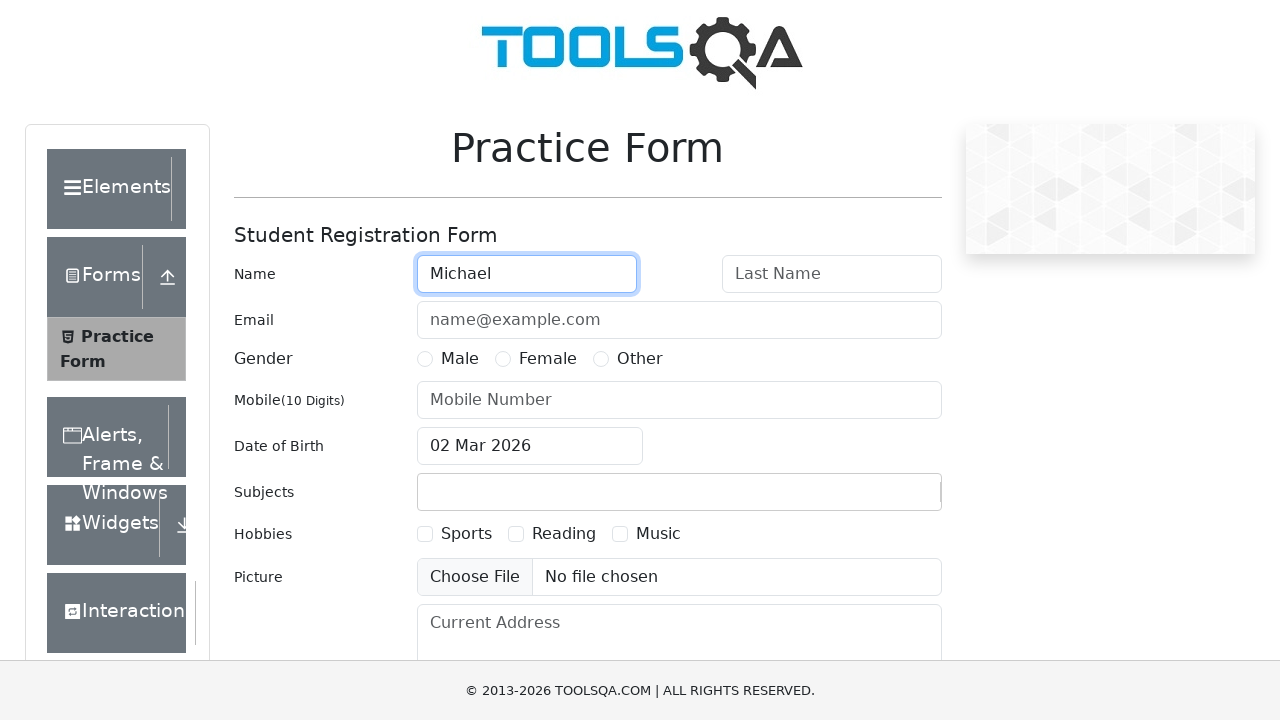

Filled last name field with 'Johnson' on #lastName
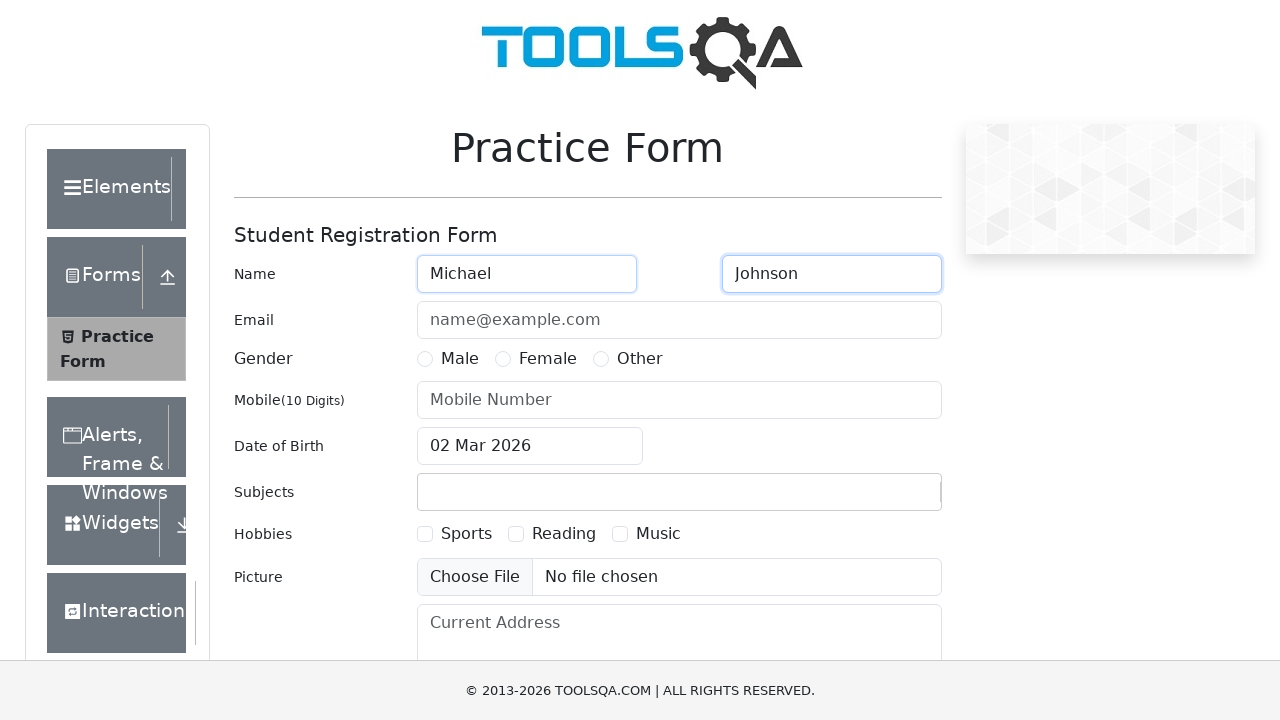

Filled email field with 'michael.johnson@testmail.com' on #userEmail
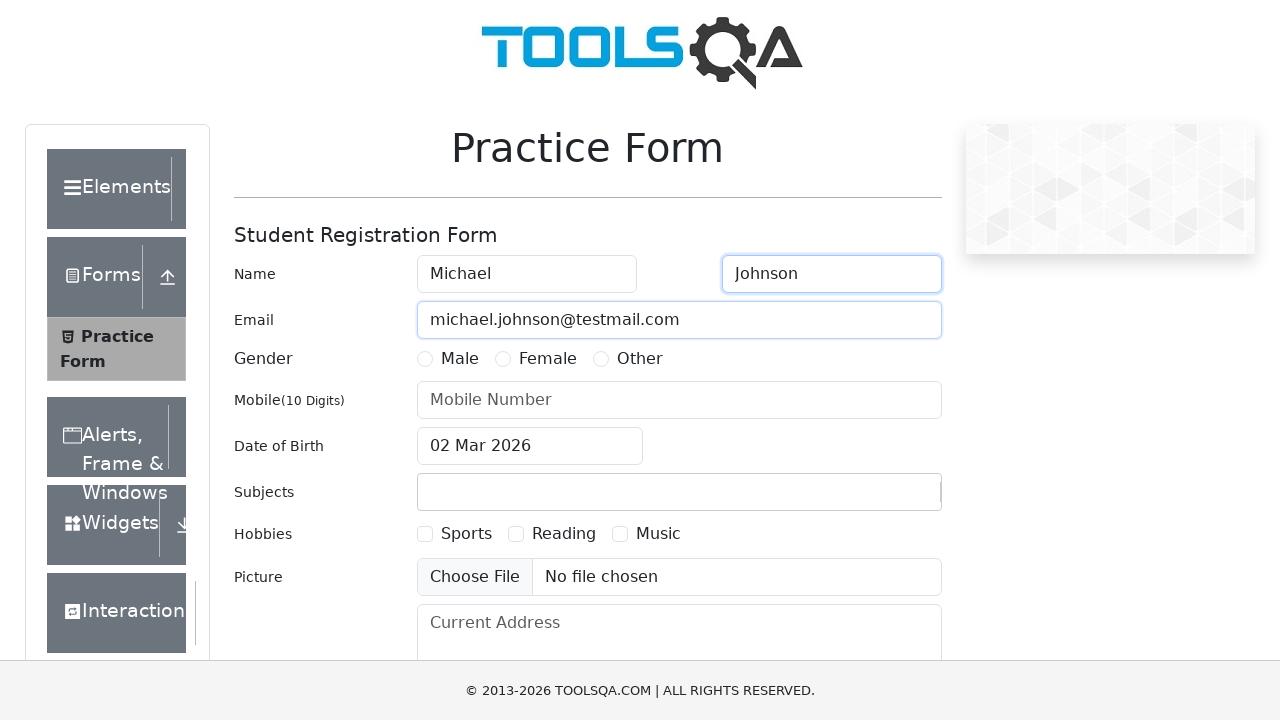

Selected Male gender radio button at (460, 359) on label[for='gender-radio-1']
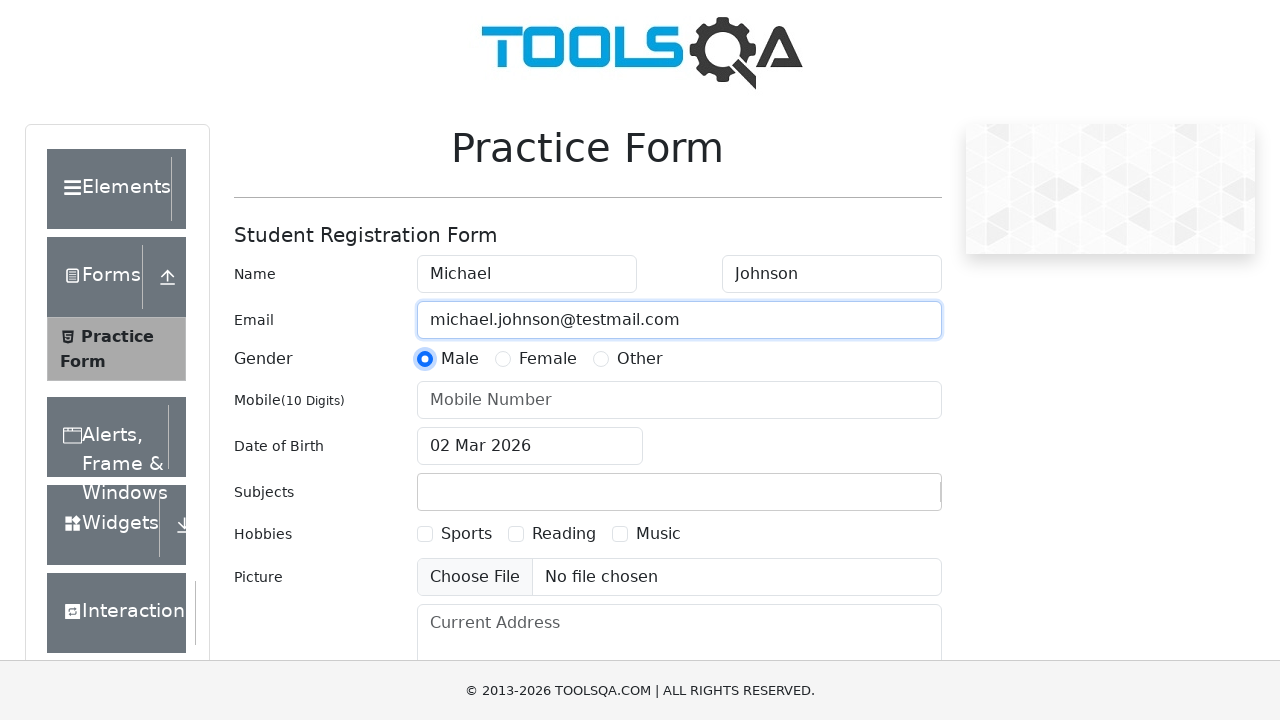

Filled mobile number field with '5551234567' on #userNumber
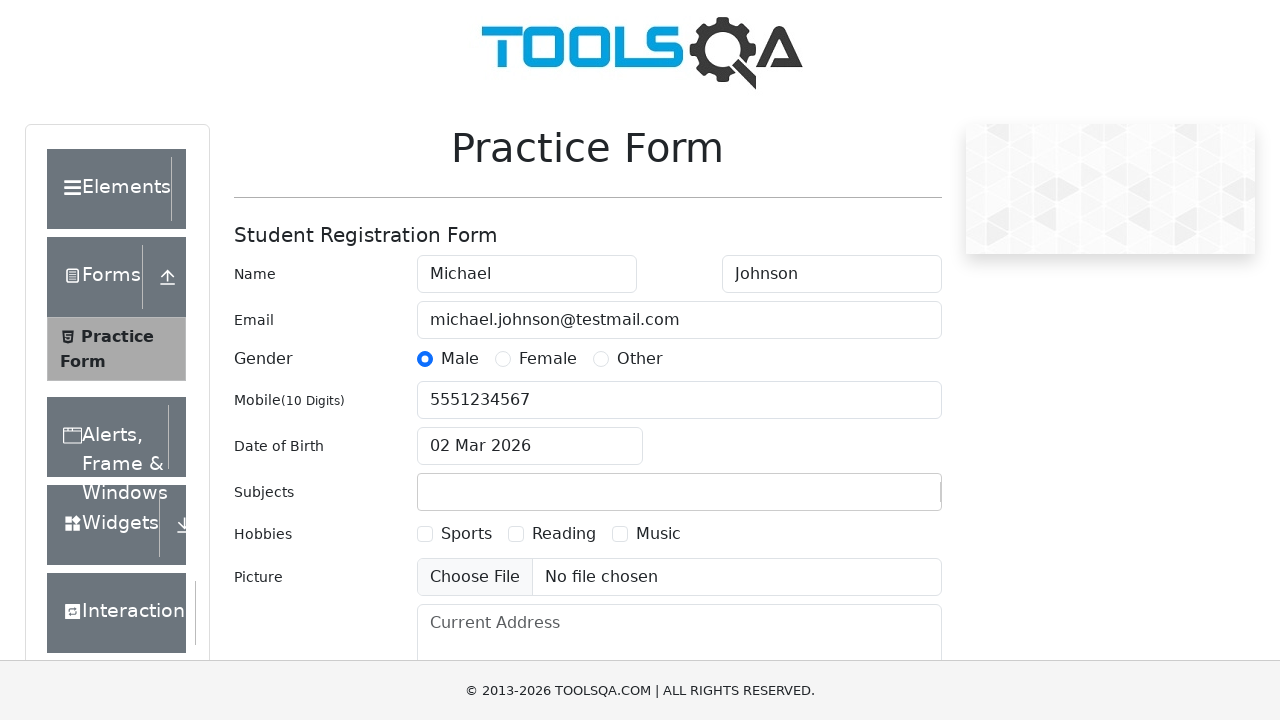

Clicked on date of birth input to open date picker at (530, 446) on #dateOfBirthInput
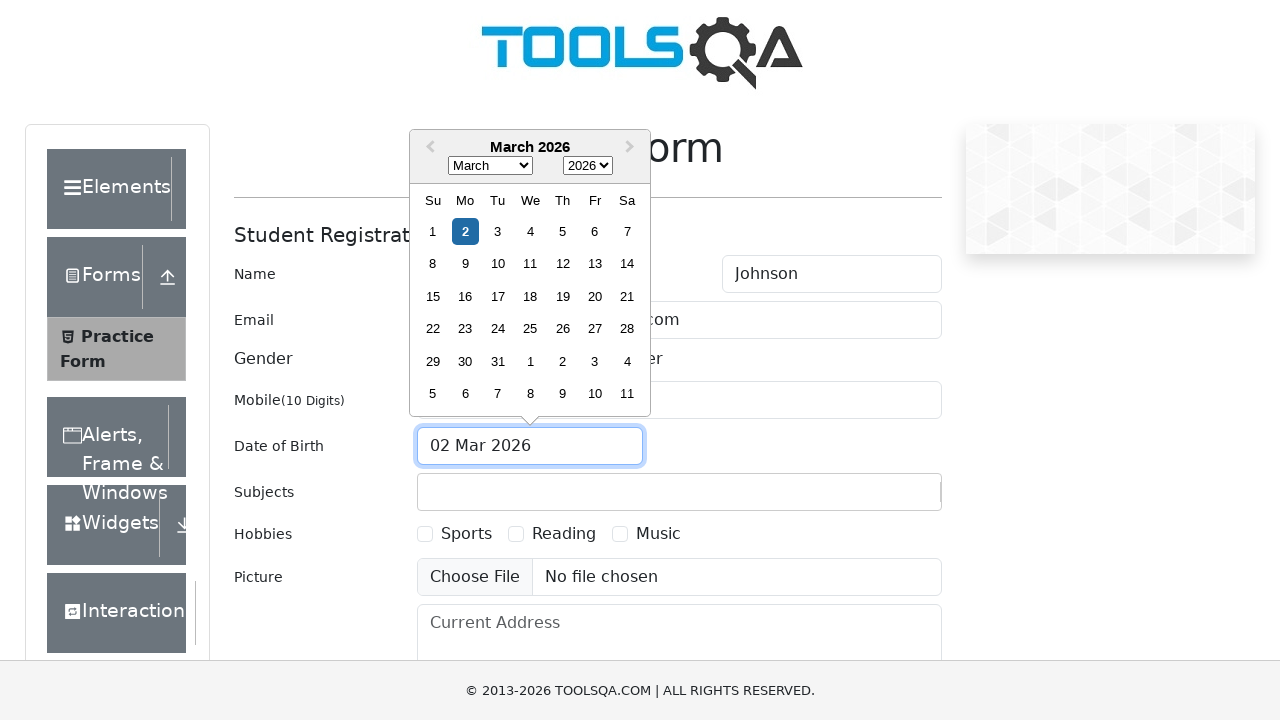

Selected month 5 (May) from date picker on .react-datepicker__month-select
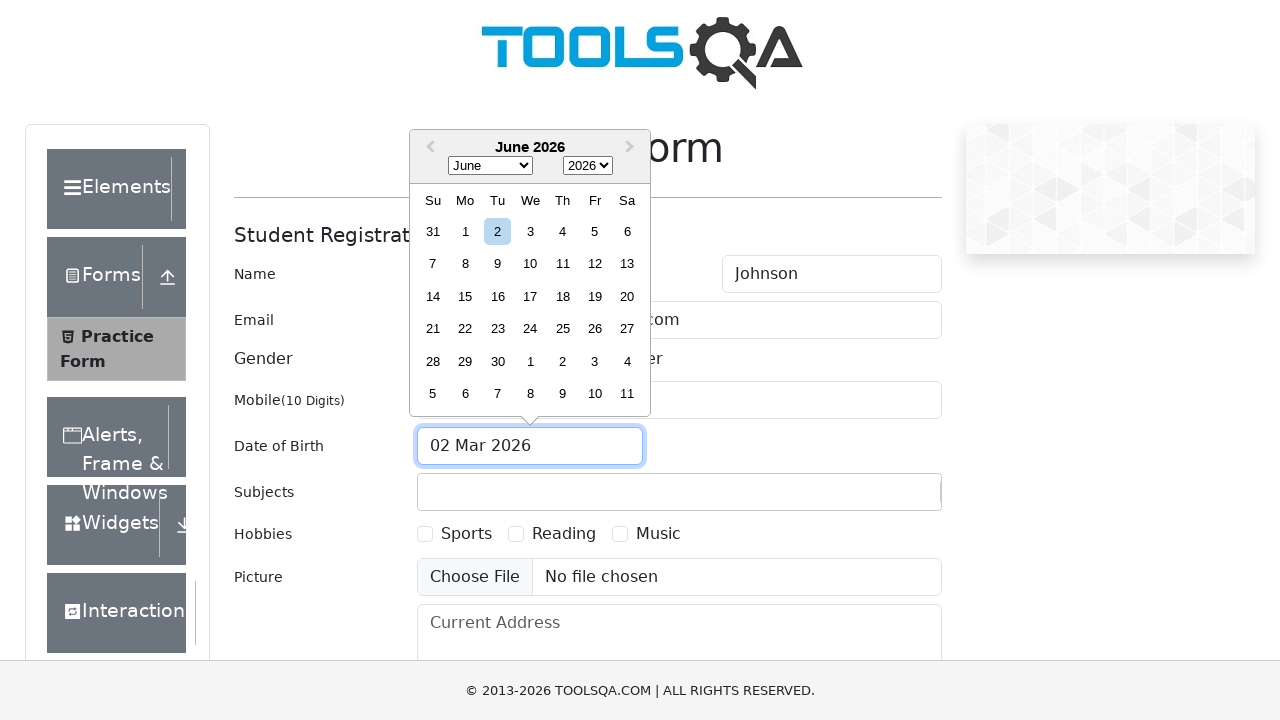

Selected year 1990 from date picker on .react-datepicker__year-select
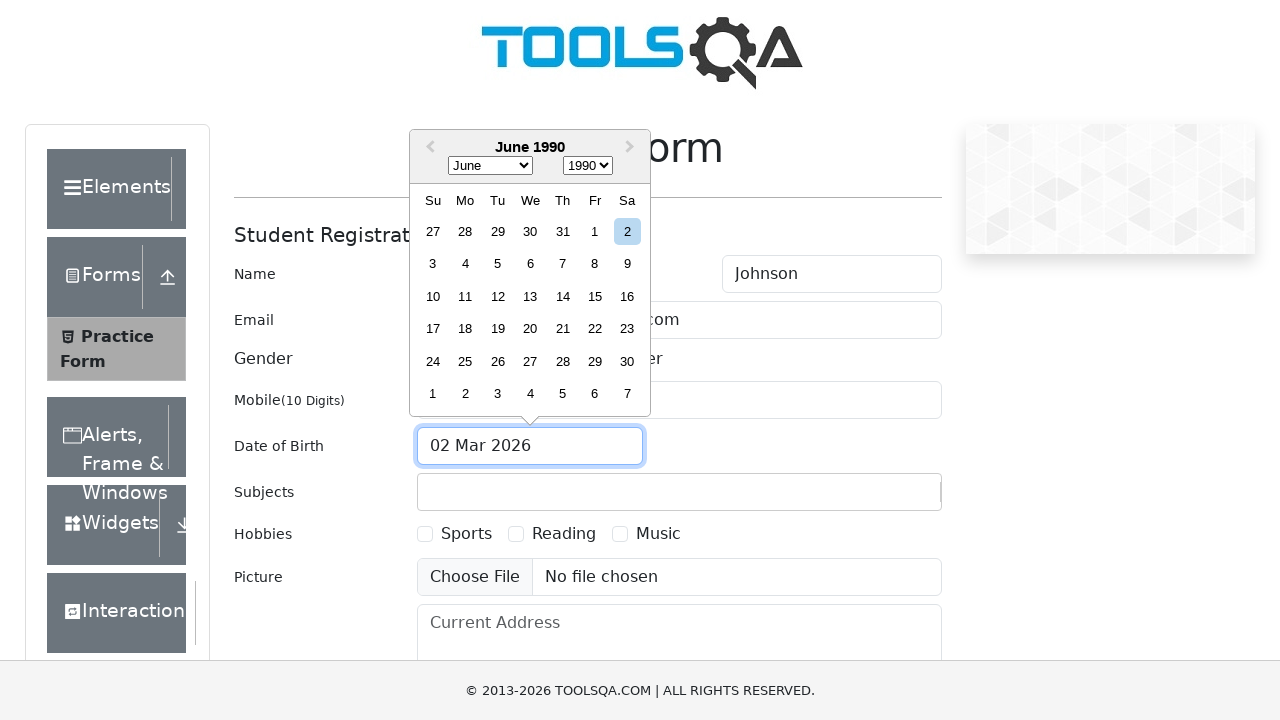

Selected day 15 from date picker at (595, 296) on .react-datepicker__day--015:not(.react-datepicker__day--outside-month)
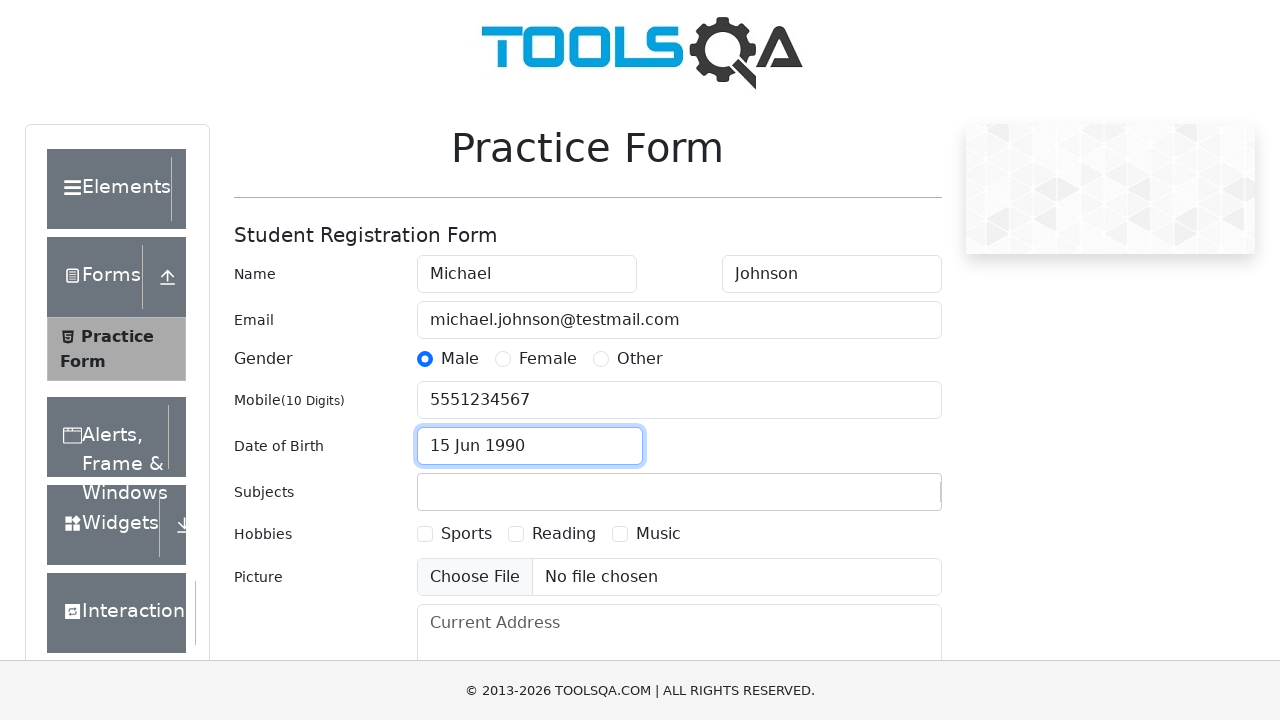

Filled subjects input with 'Computer Science' on #subjectsInput
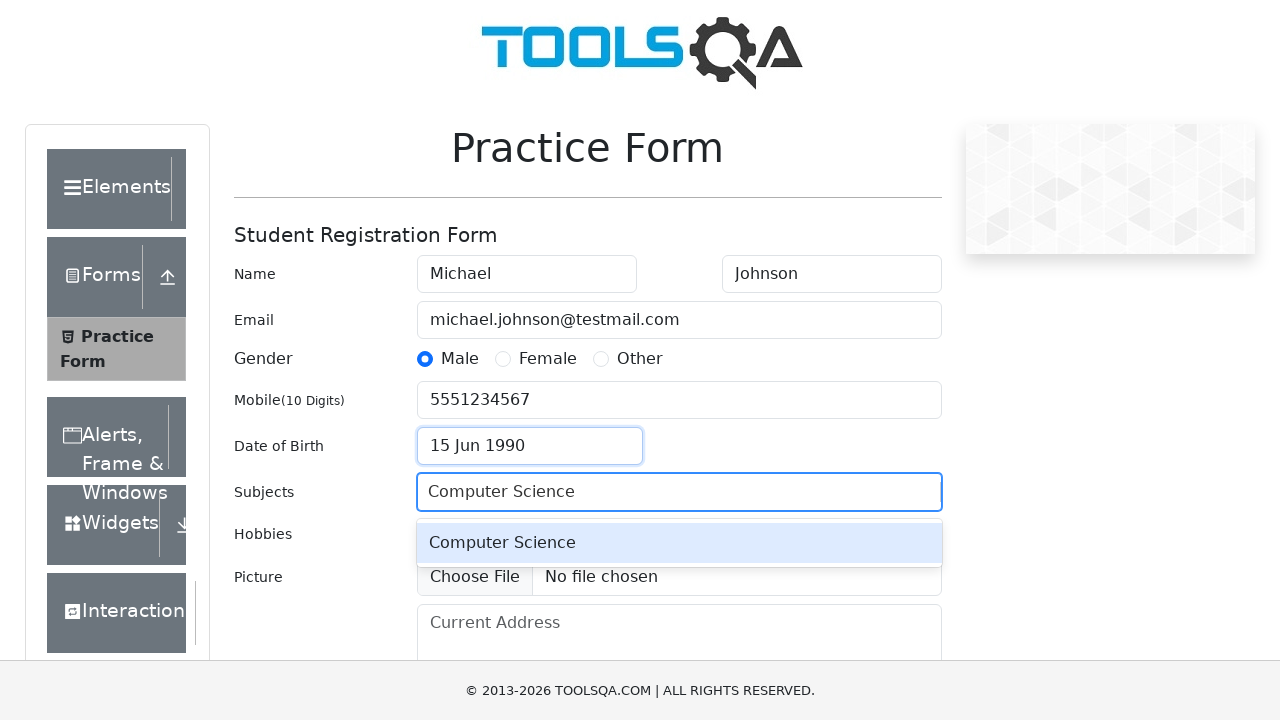

Pressed Enter to confirm subject selection
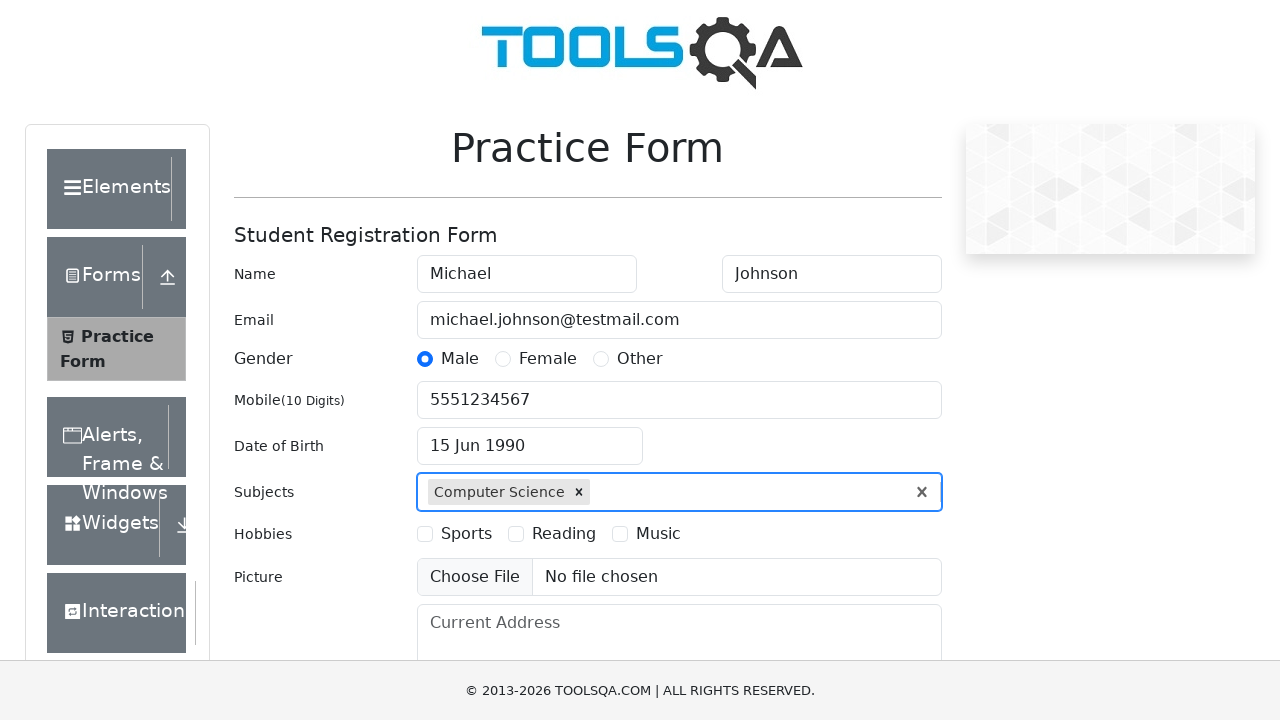

Selected Sports hobby checkbox at (466, 534) on label[for='hobbies-checkbox-1']
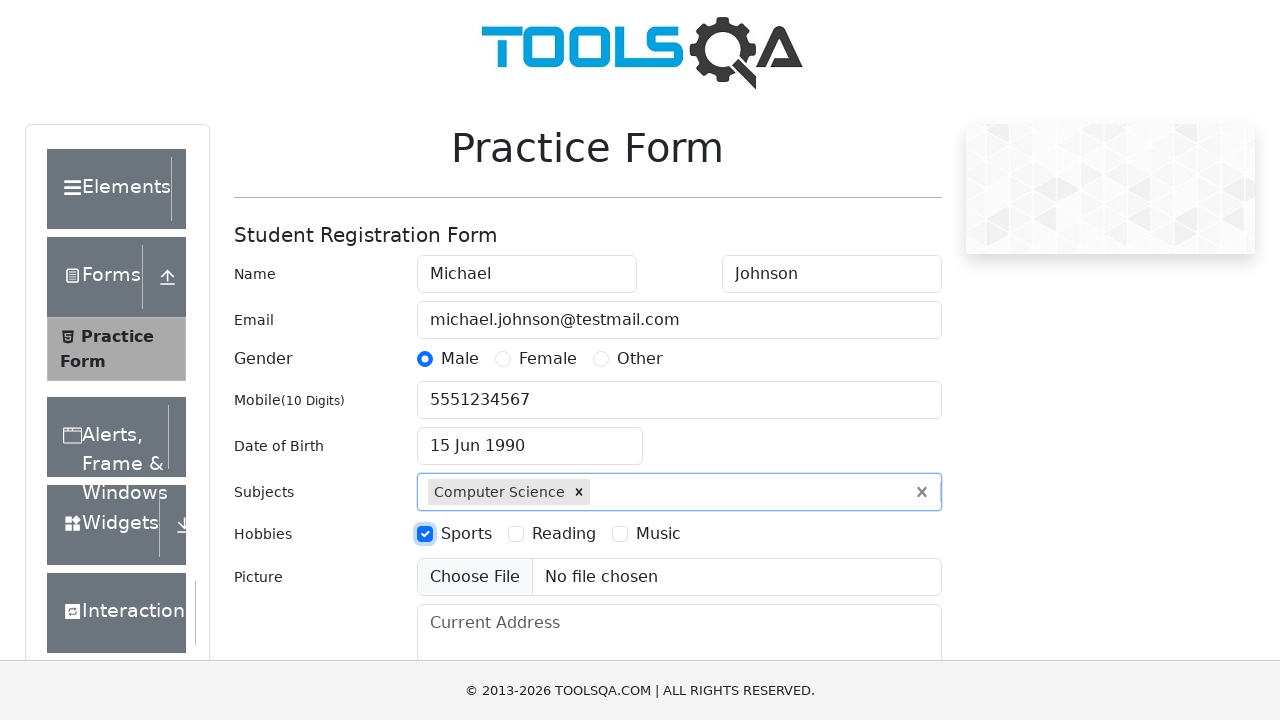

Filled current address field with '123 Test Street, Sample City, TC 12345' on #currentAddress
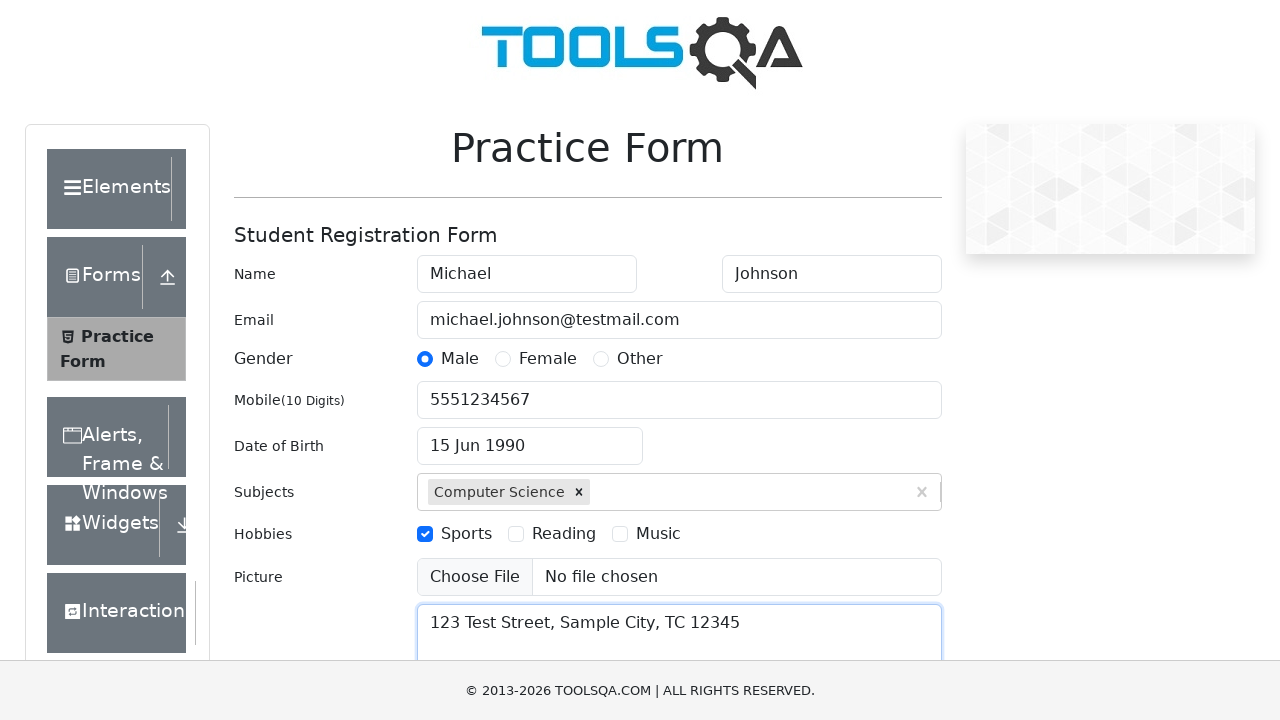

Clicked submit button to submit the practice form at (885, 499) on #submit
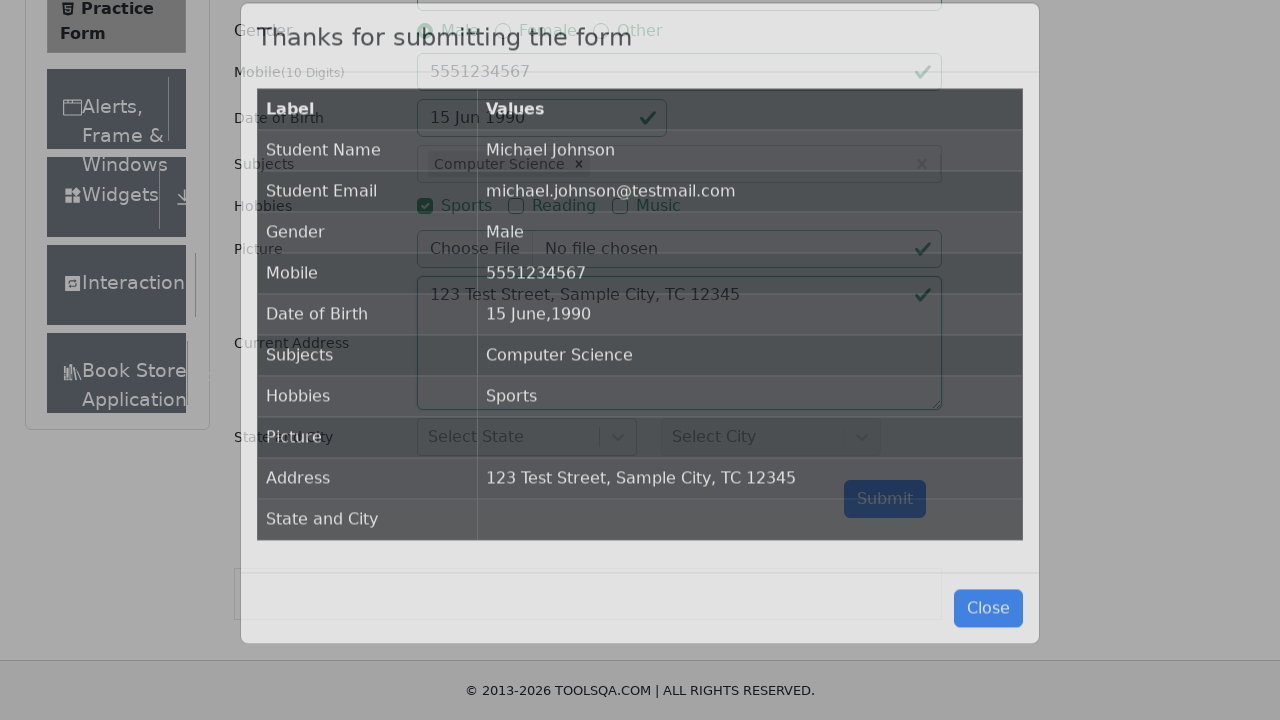

Confirmation popup modal appeared
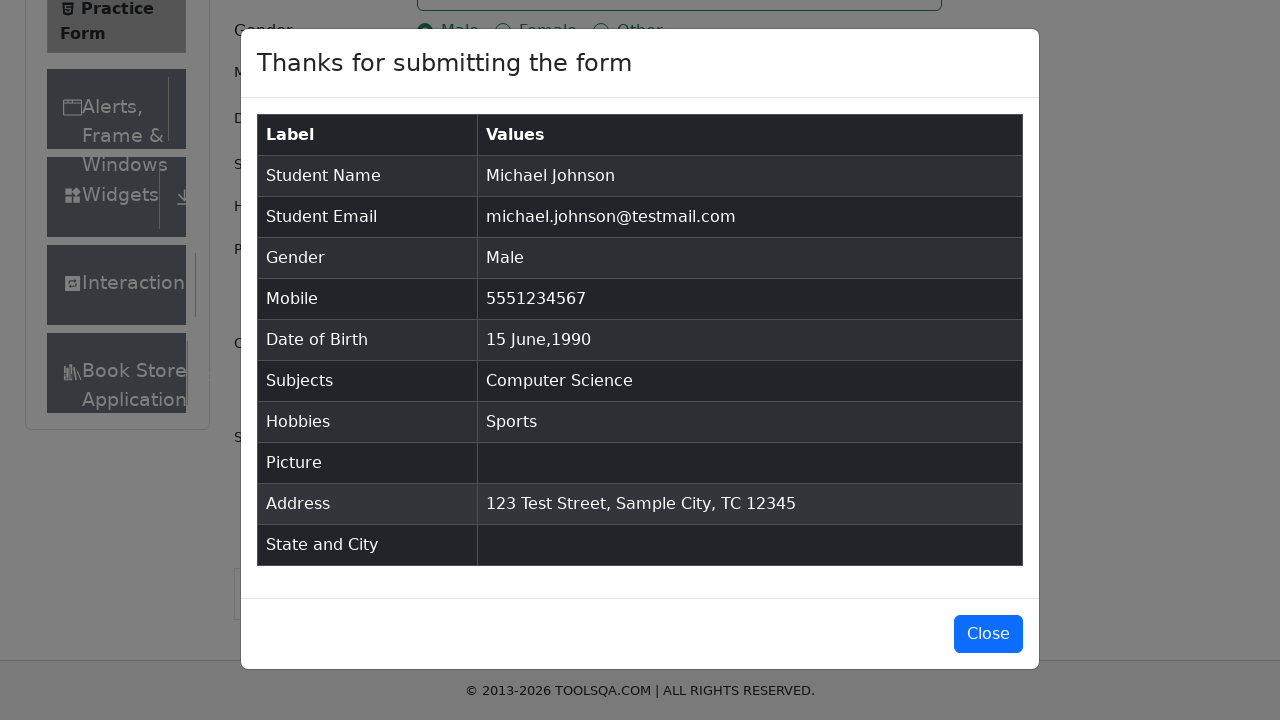

Closed the confirmation popup by clicking close button at (988, 634) on #closeLargeModal
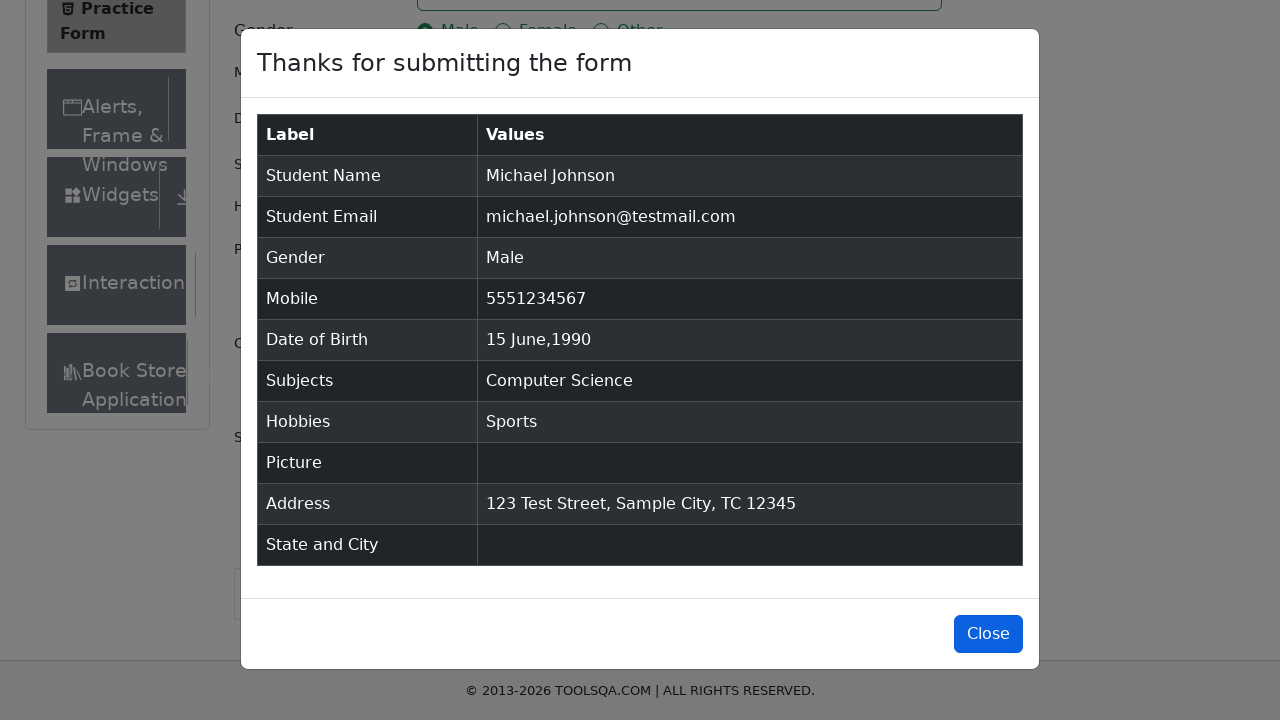

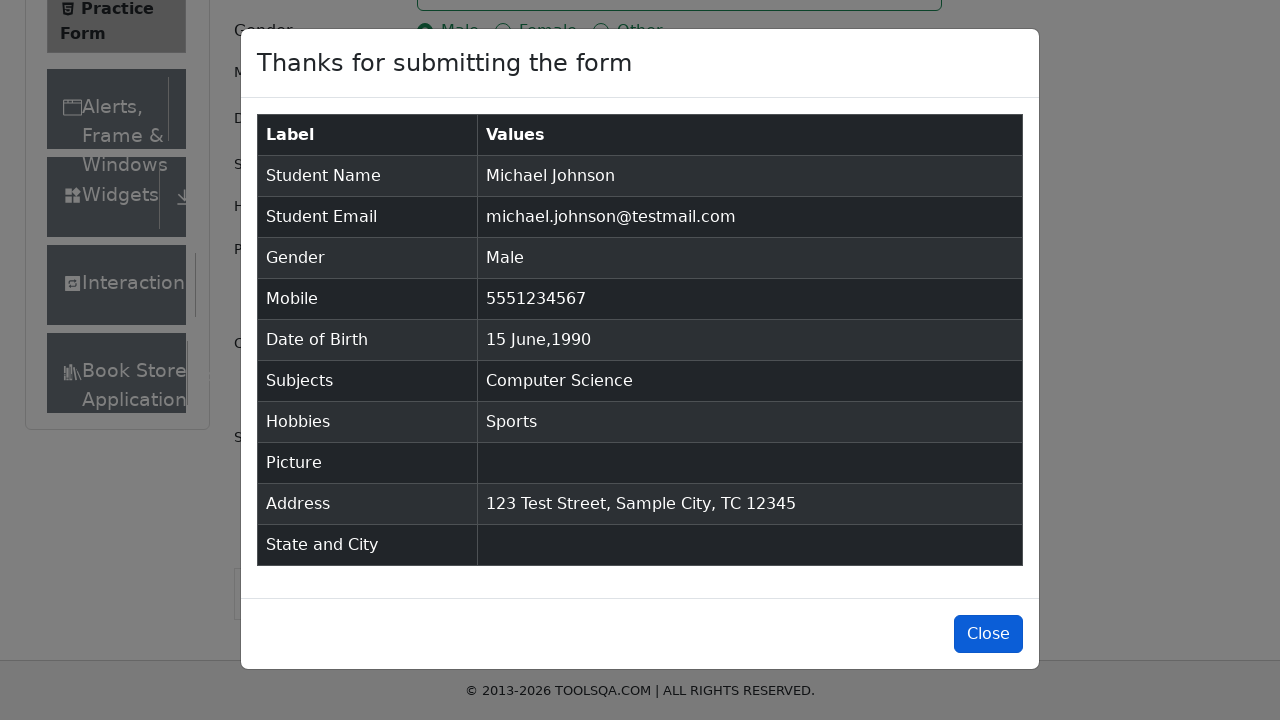